Tests downloading multiple random files from the available download links on the page

Starting URL: https://the-internet.herokuapp.com/download

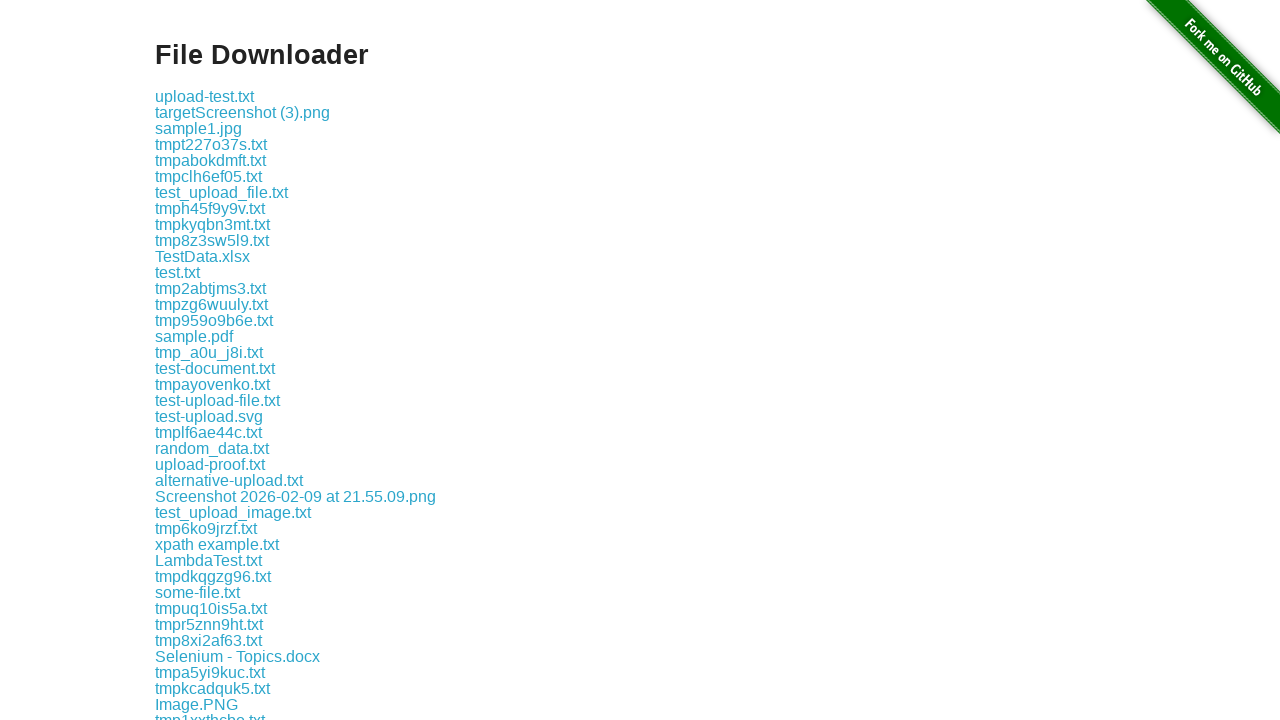

Waited for download links to load on the page
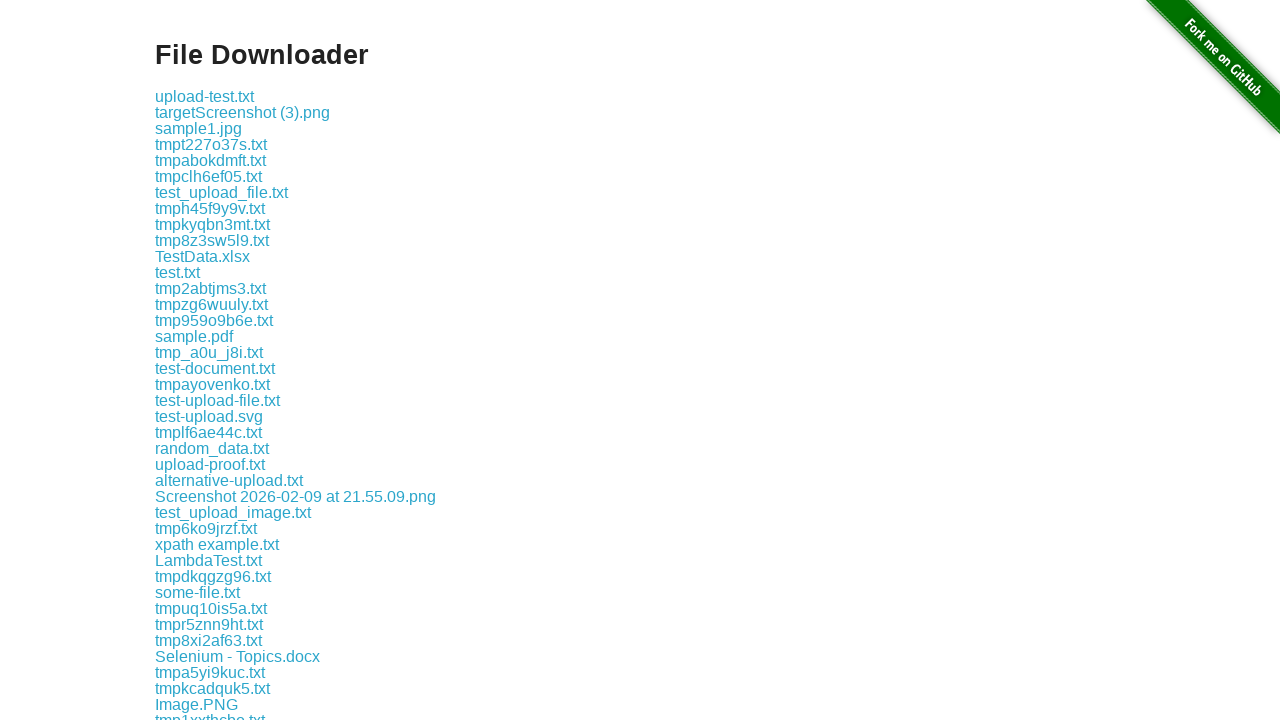

Retrieved all available download links from the page
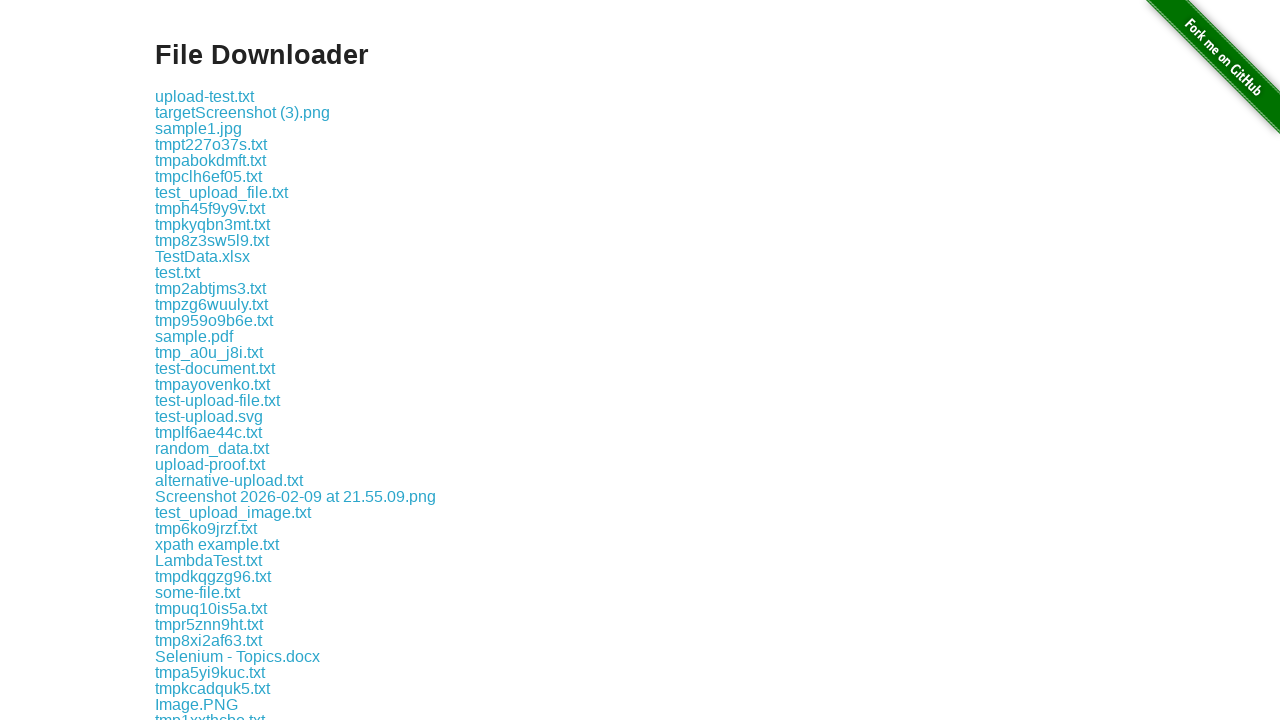

Determined to download 9 random files out of 56 available
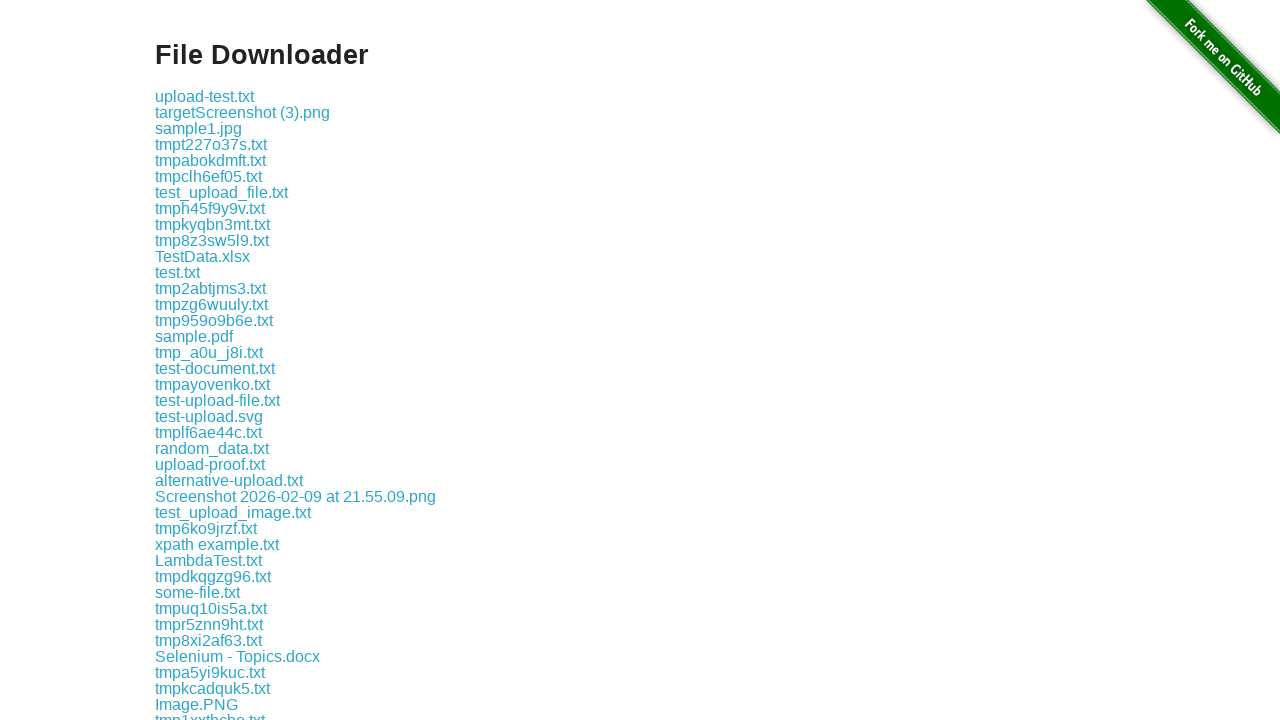

Clicked download link at index 26 (file 1 of 9) at (233, 512) on .example a >> nth=26
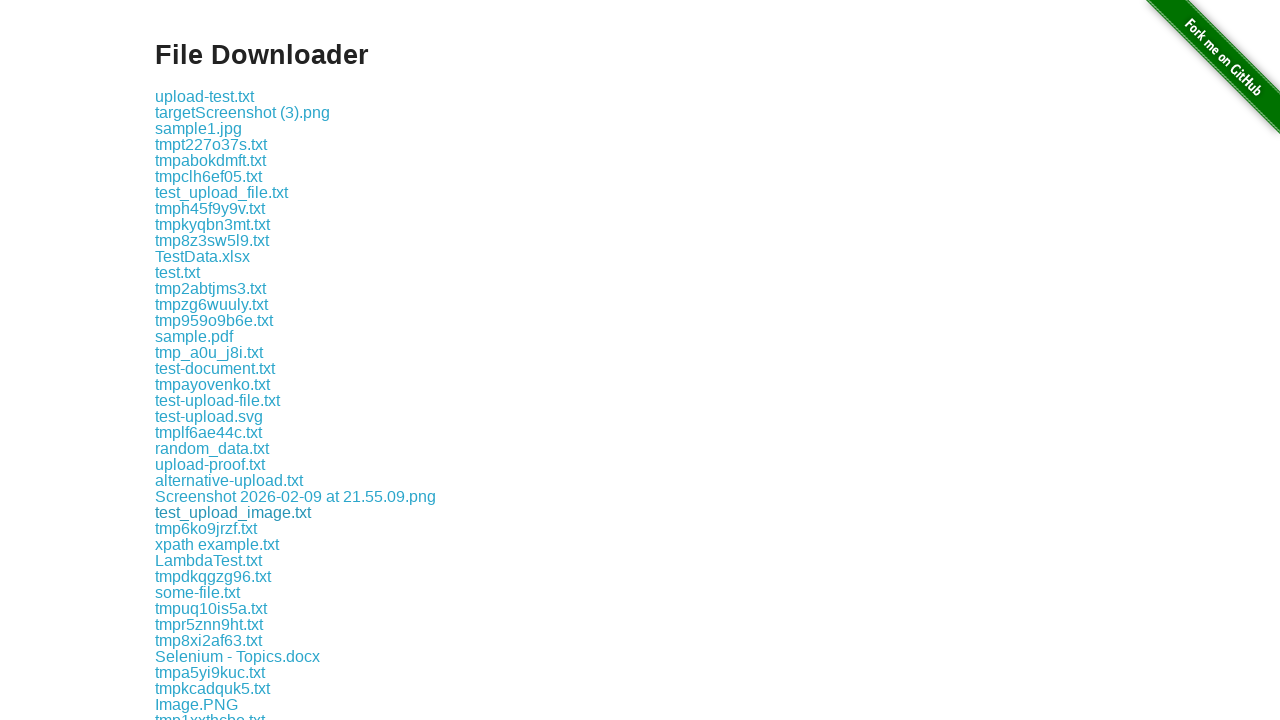

Waited 500ms for download to process
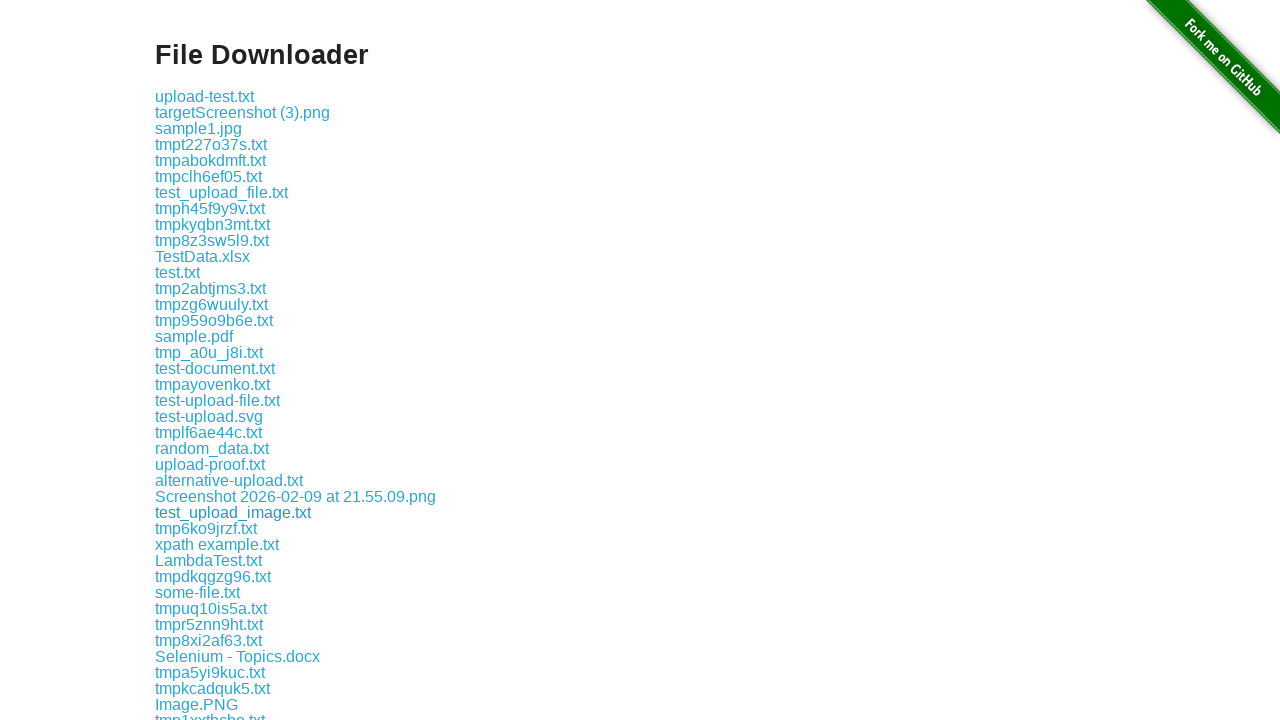

Clicked download link at index 40 (file 2 of 9) at (189, 415) on .example a >> nth=40
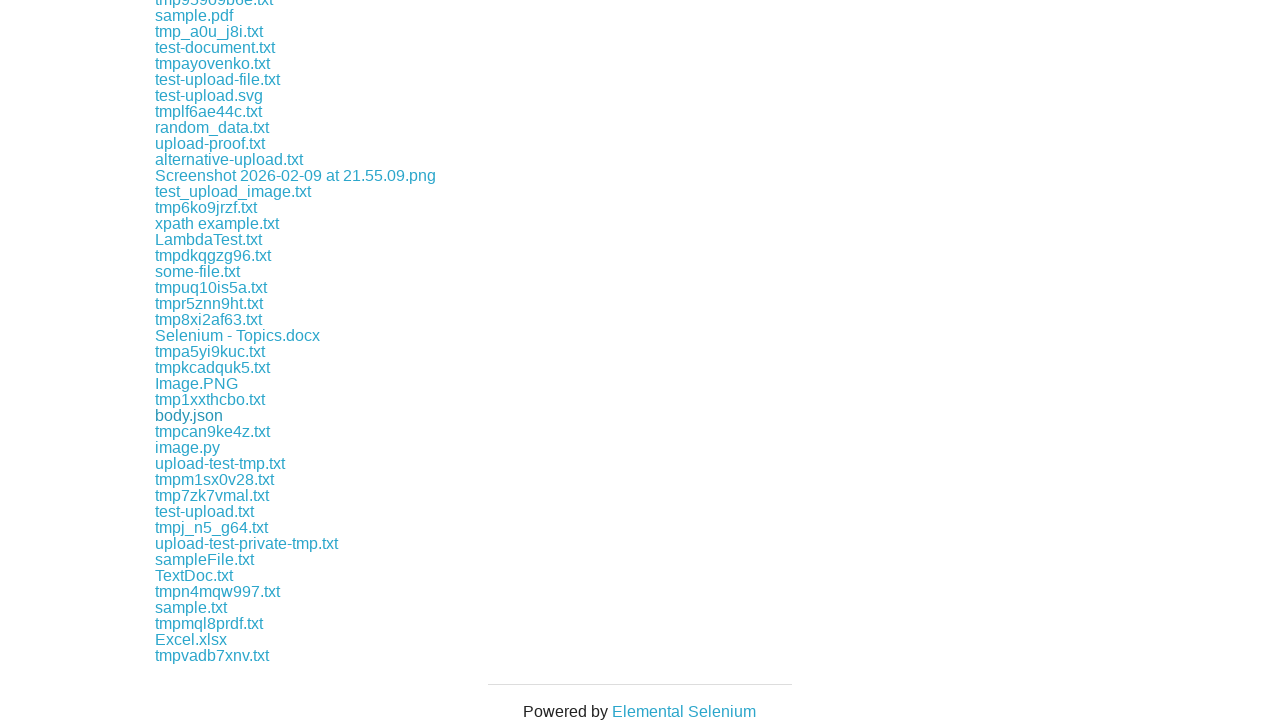

Waited 500ms for download to process
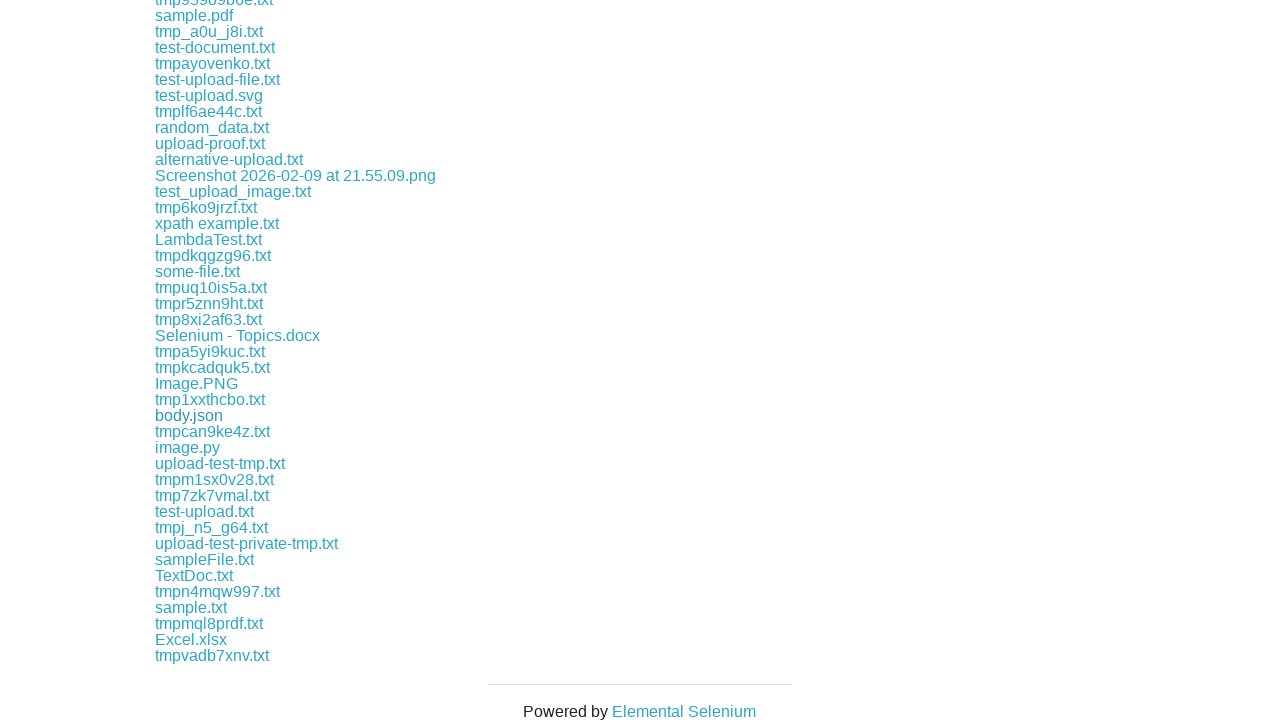

Clicked download link at index 43 (file 3 of 9) at (220, 463) on .example a >> nth=43
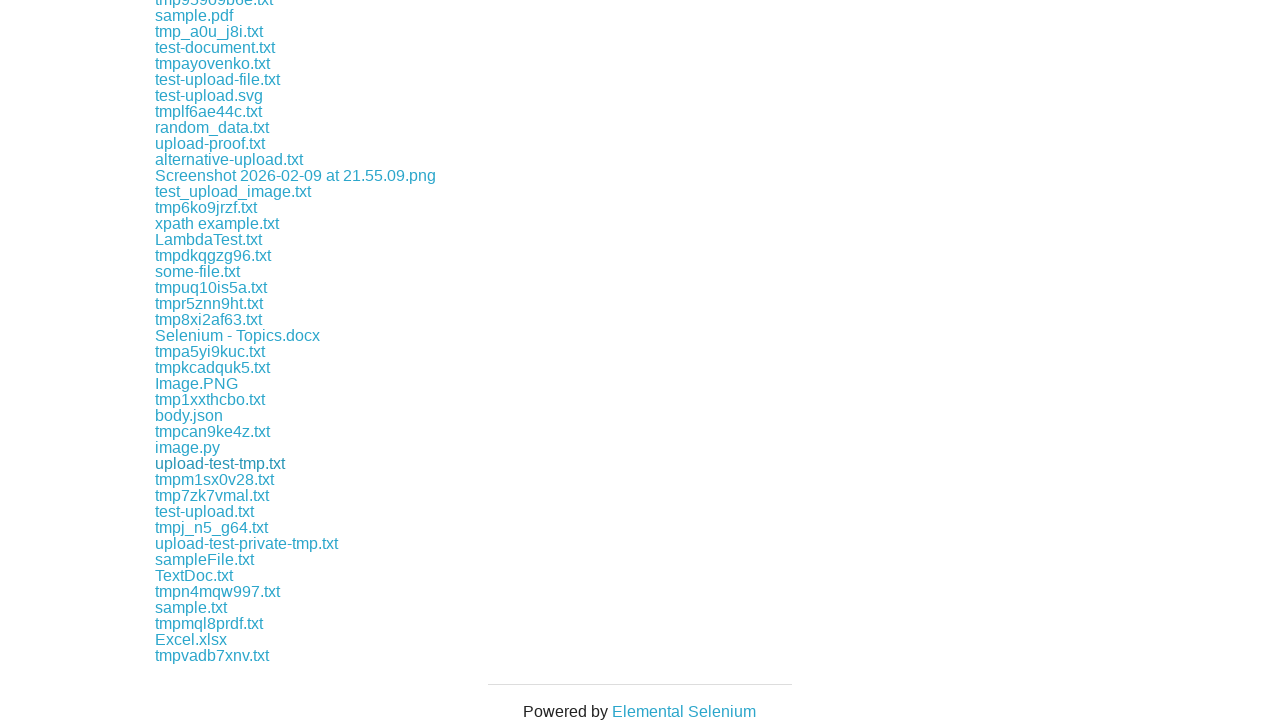

Waited 500ms for download to process
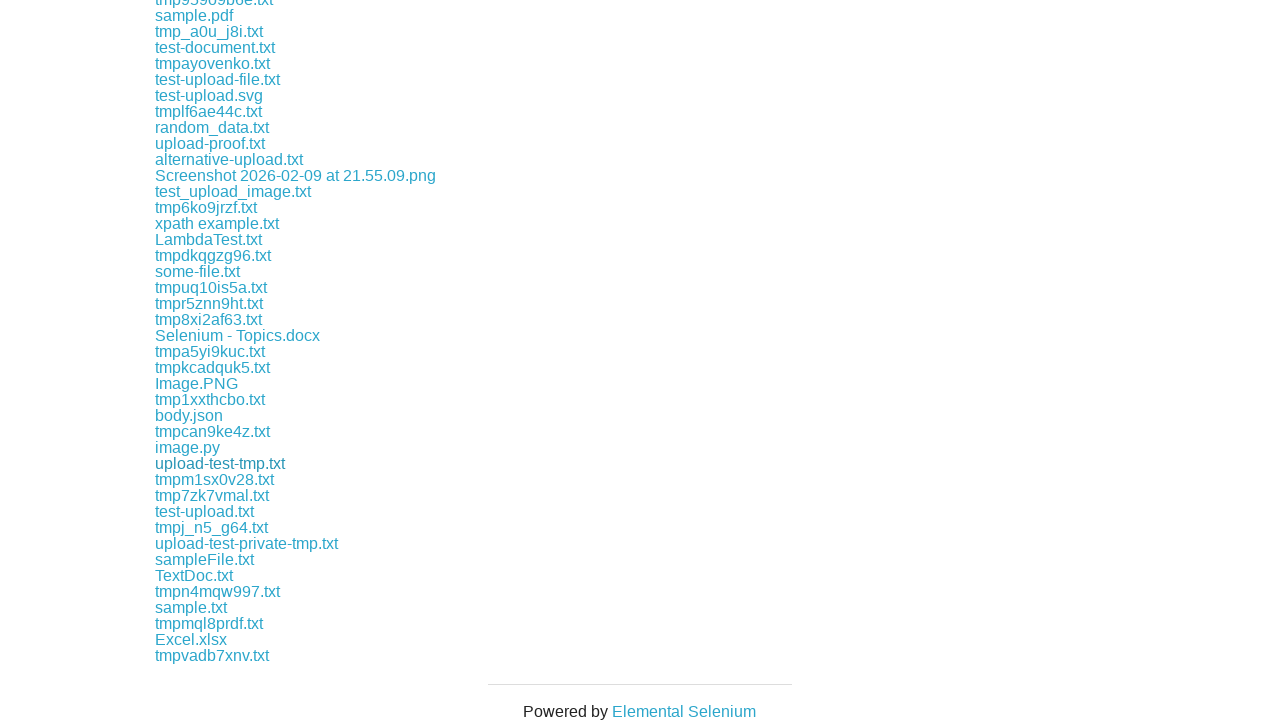

Clicked download link at index 38 (file 4 of 9) at (196, 383) on .example a >> nth=38
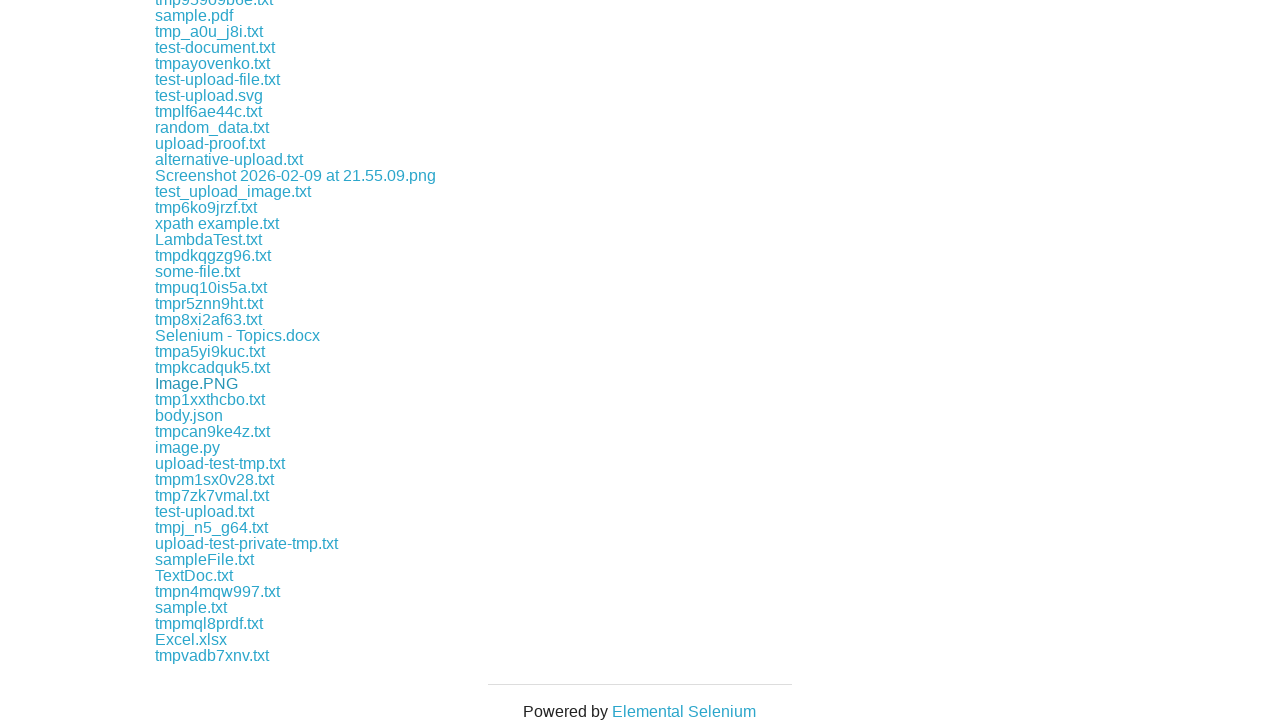

Waited 500ms for download to process
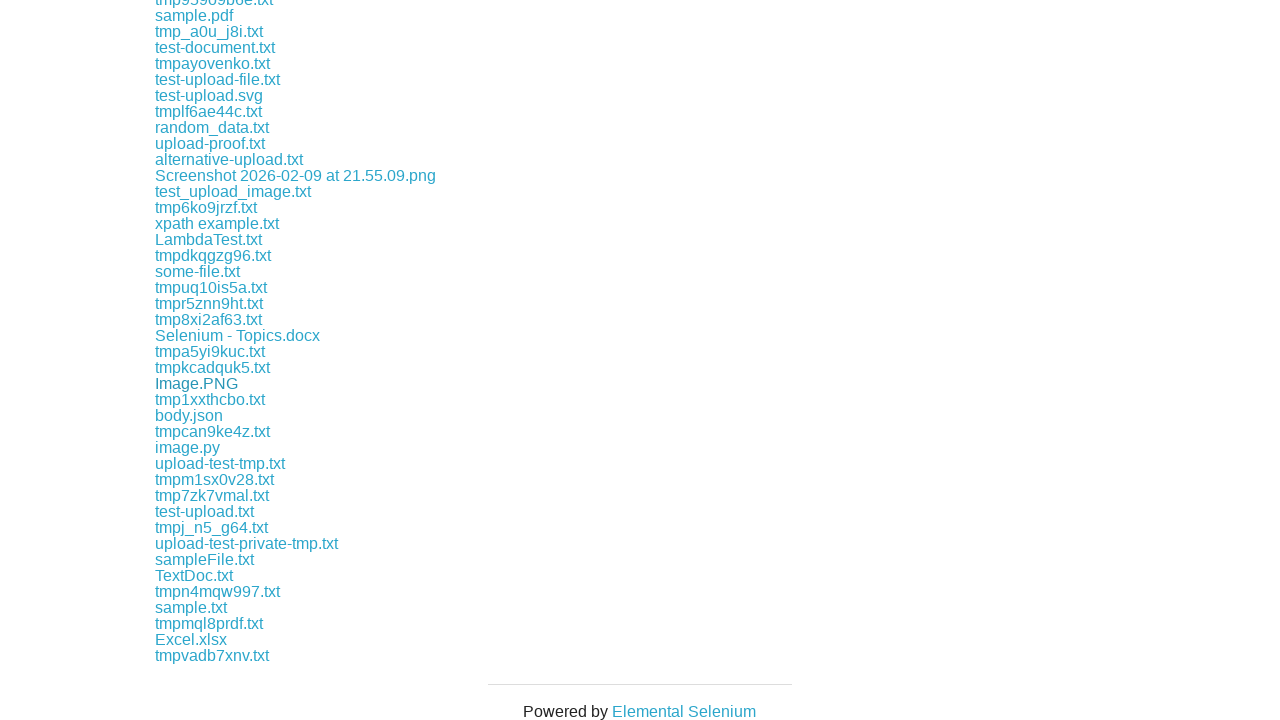

Clicked download link at index 8 (file 5 of 9) at (212, 224) on .example a >> nth=8
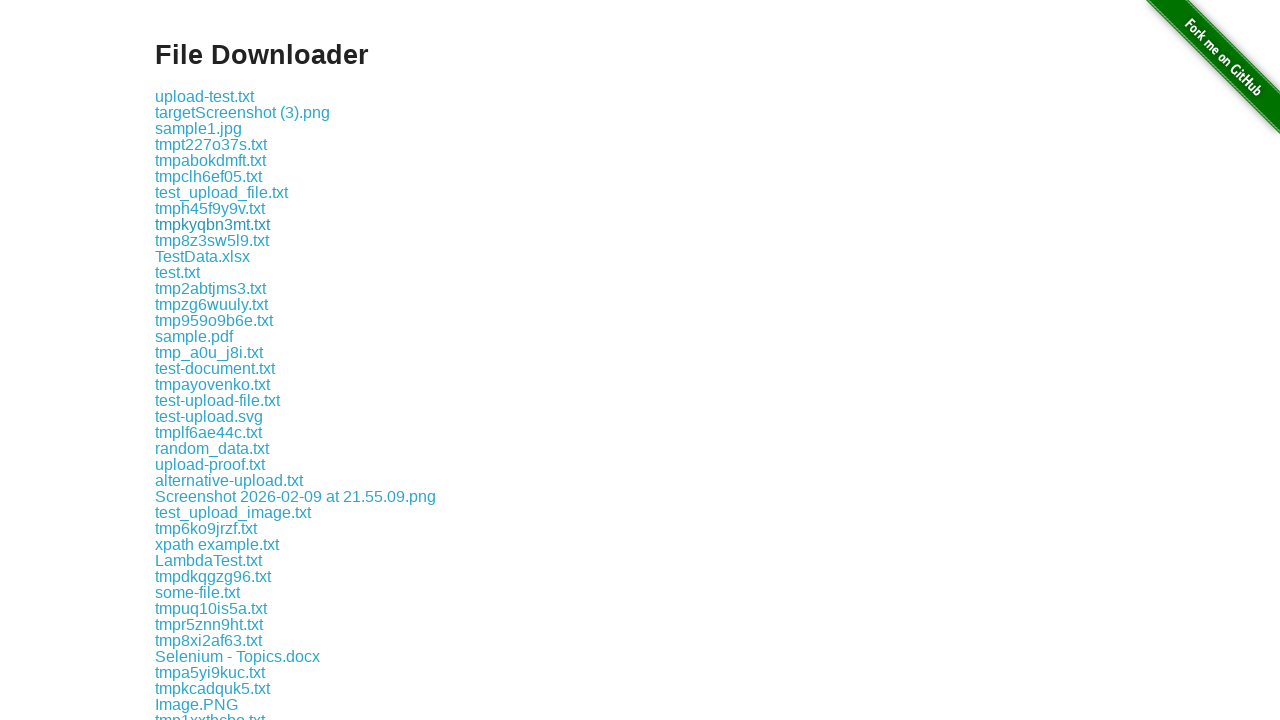

Waited 500ms for download to process
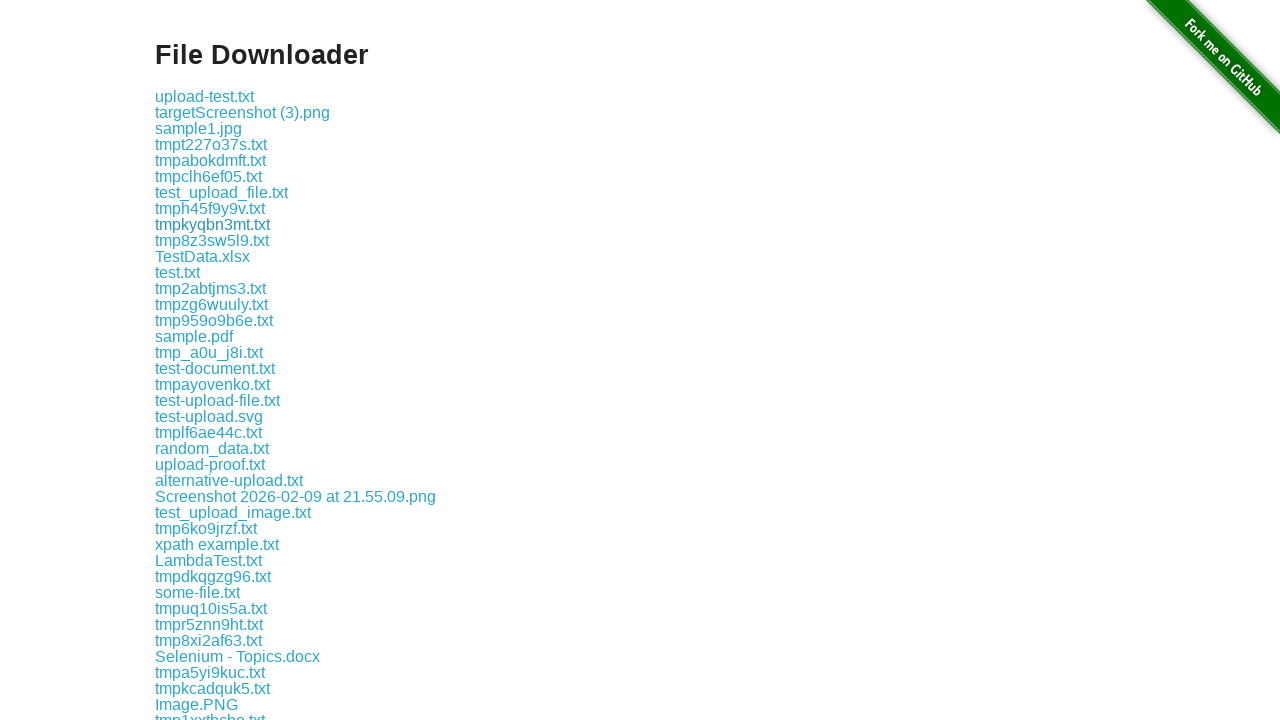

Clicked download link at index 19 (file 6 of 9) at (218, 400) on .example a >> nth=19
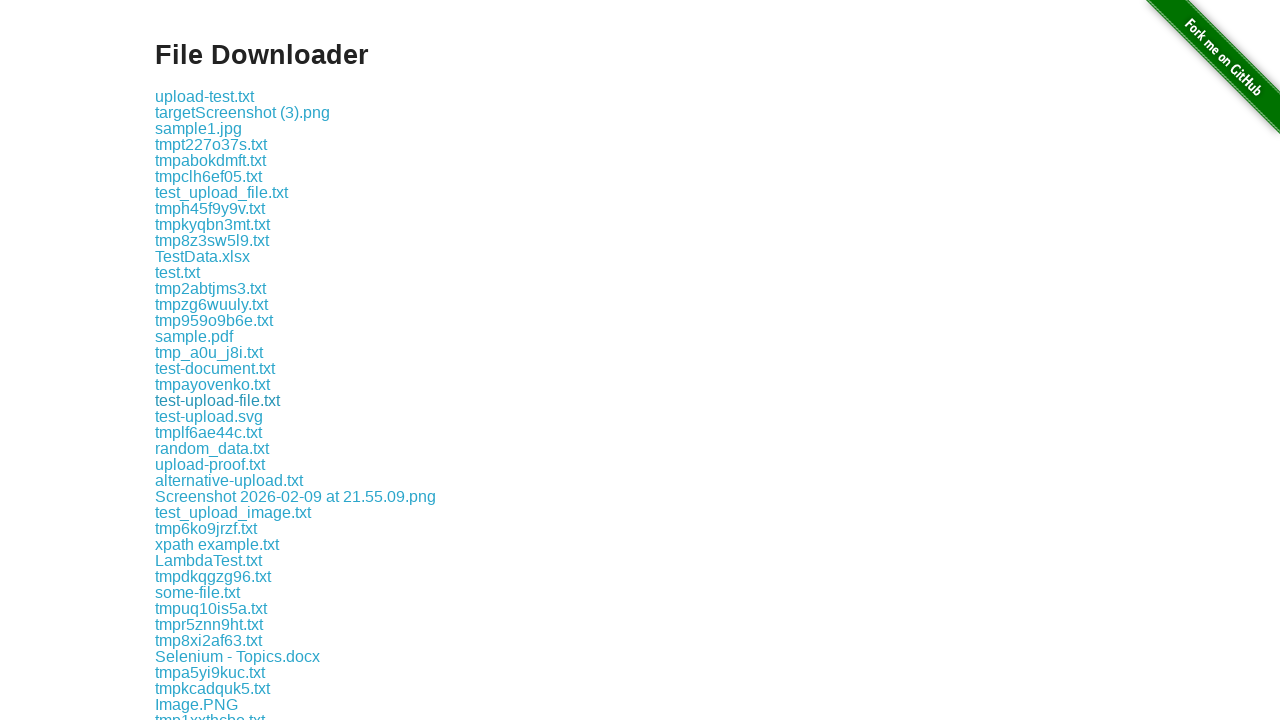

Waited 500ms for download to process
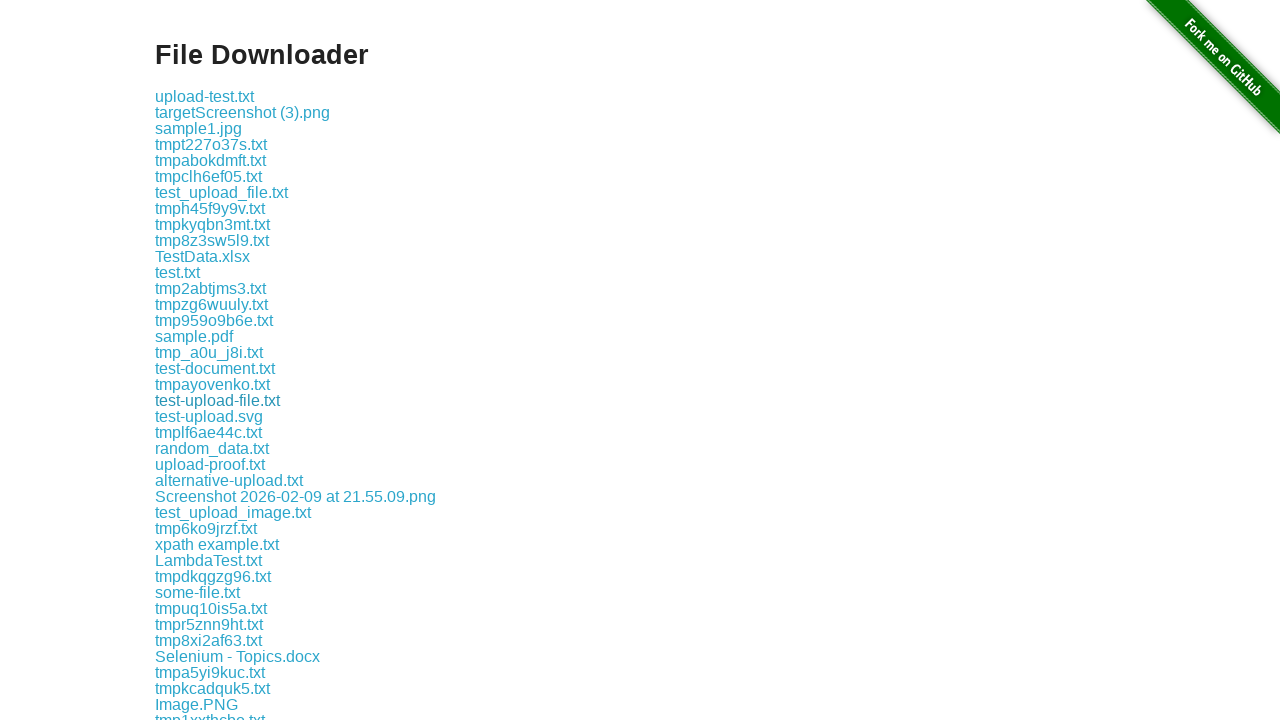

Clicked download link at index 26 (file 7 of 9) at (233, 512) on .example a >> nth=26
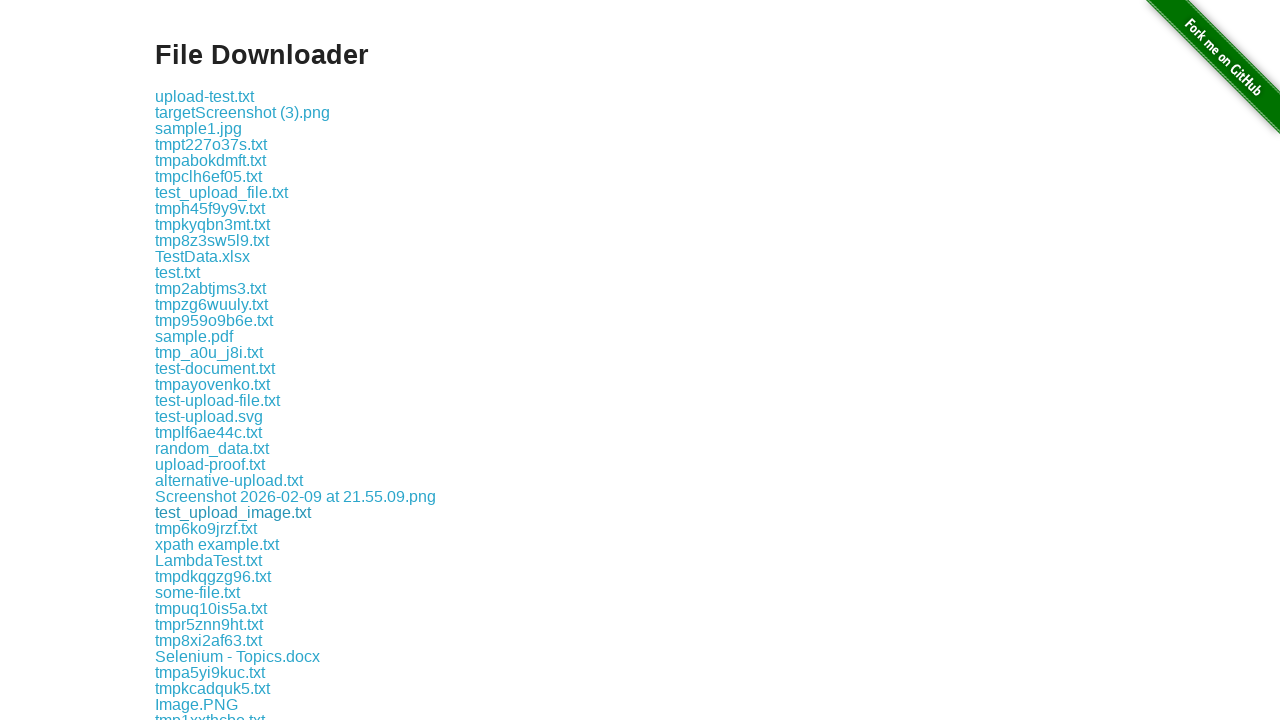

Waited 500ms for download to process
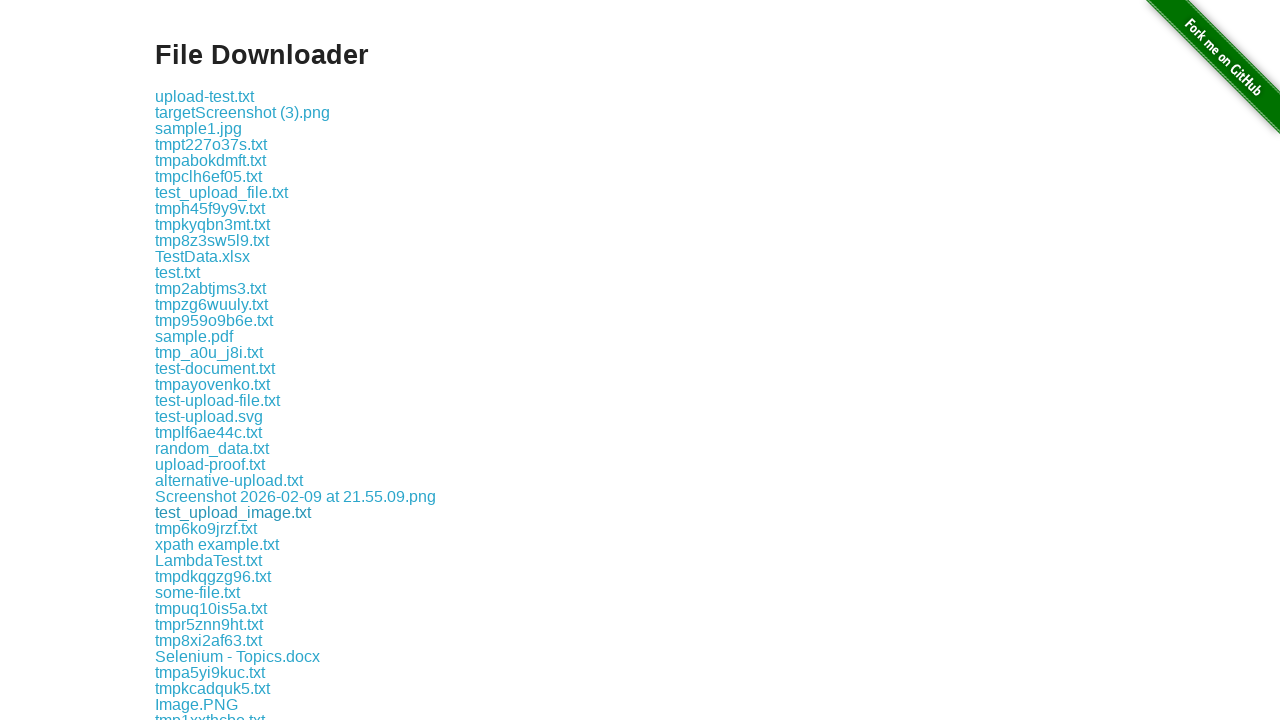

Clicked download link at index 33 (file 8 of 9) at (209, 624) on .example a >> nth=33
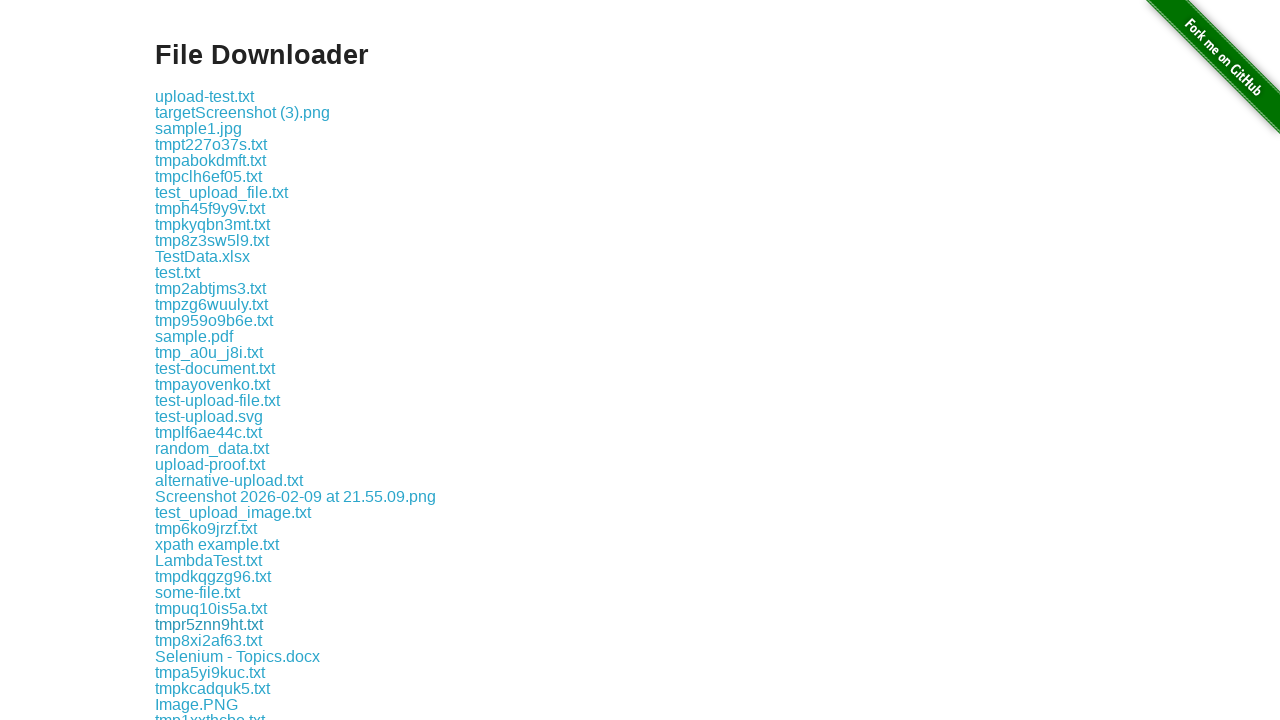

Waited 500ms for download to process
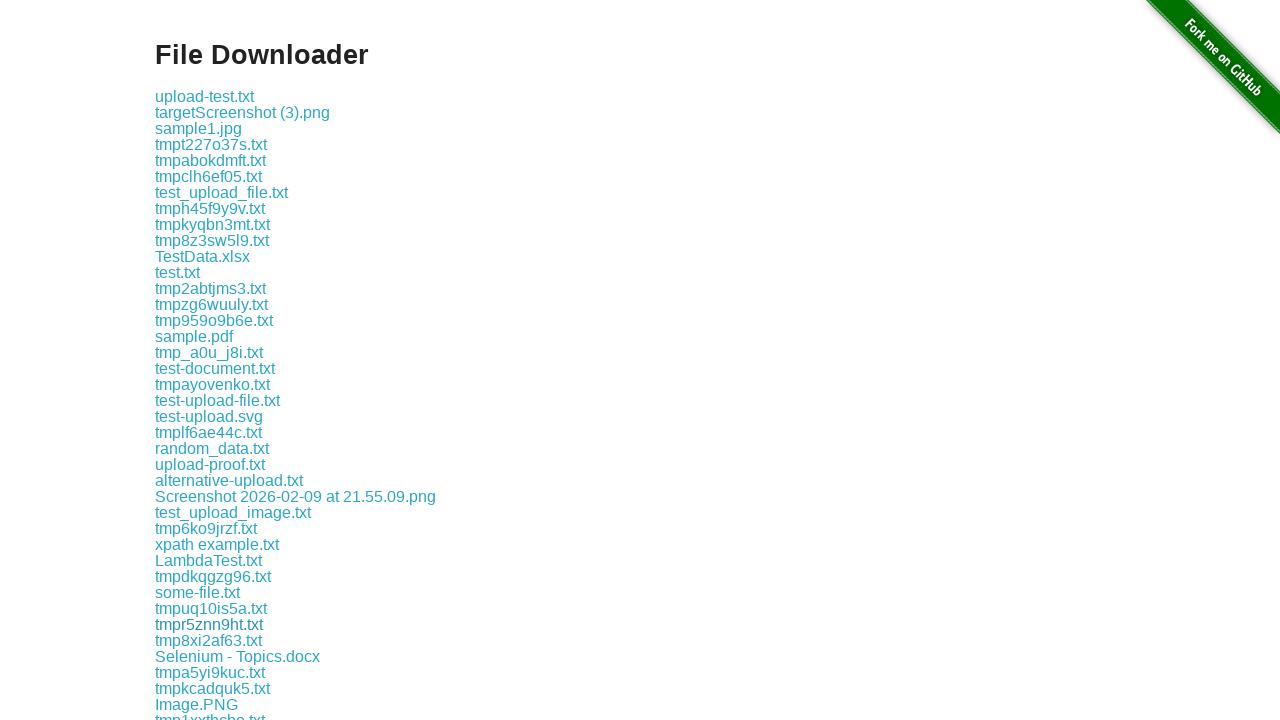

Clicked download link at index 29 (file 9 of 9) at (208, 560) on .example a >> nth=29
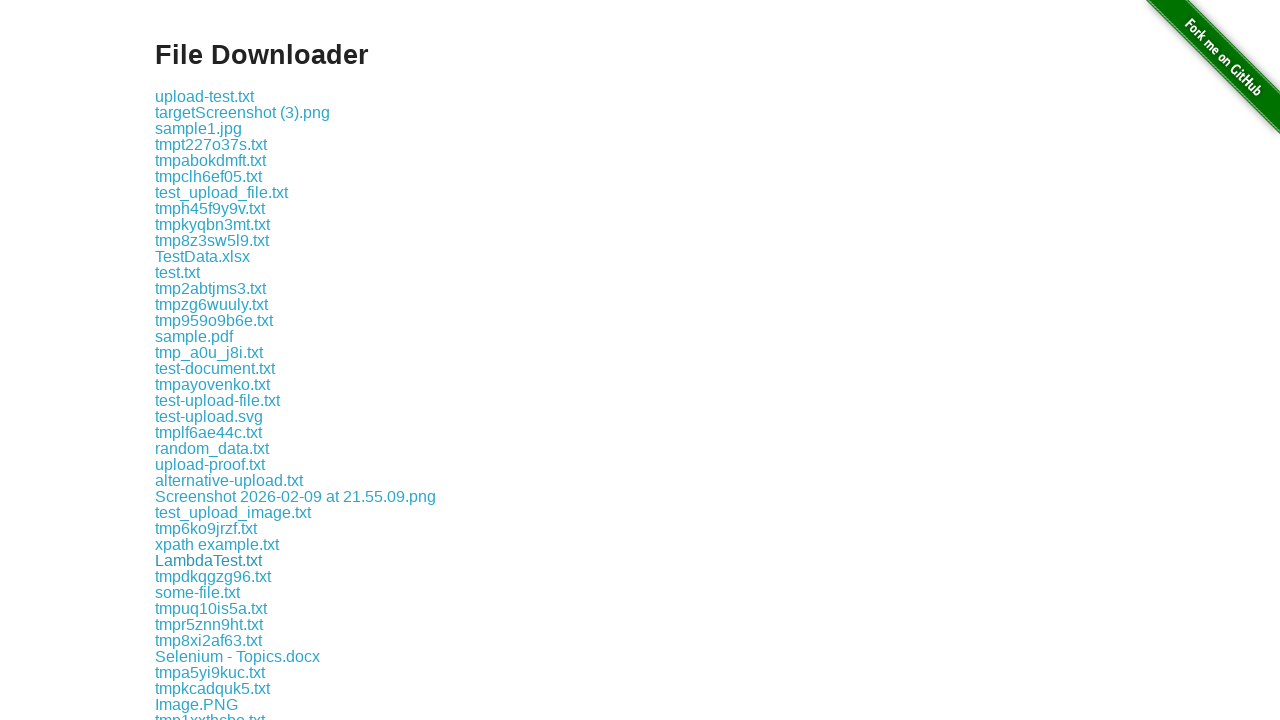

Waited 500ms for download to process
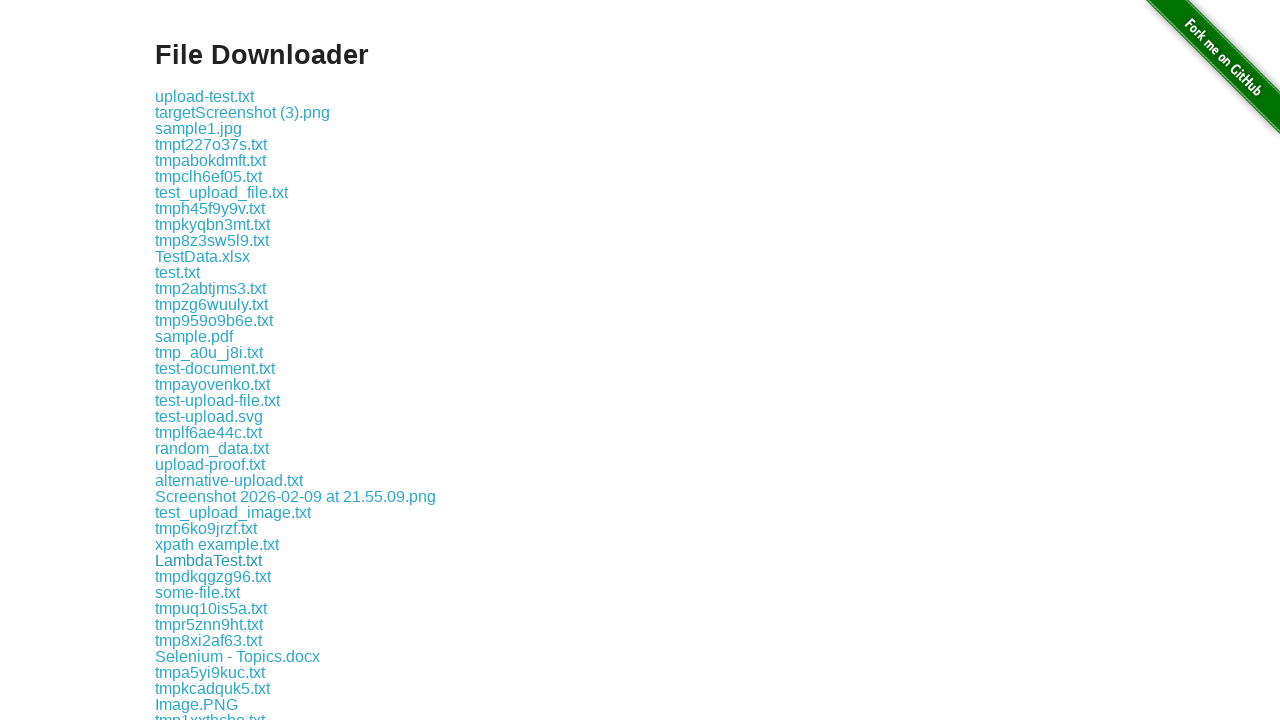

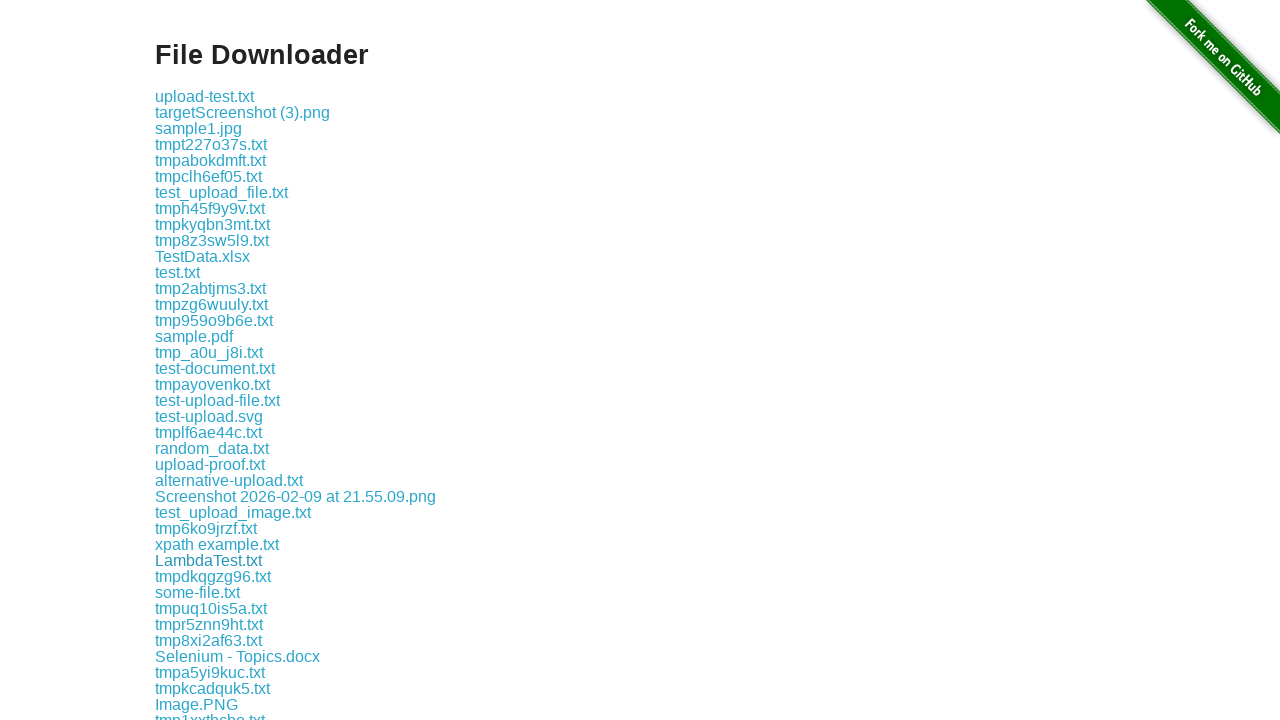